Tests static dropdown selection functionality by selecting options using different methods (by index, value, and visible text)

Starting URL: https://rahulshettyacademy.com/dropdownsPractise/

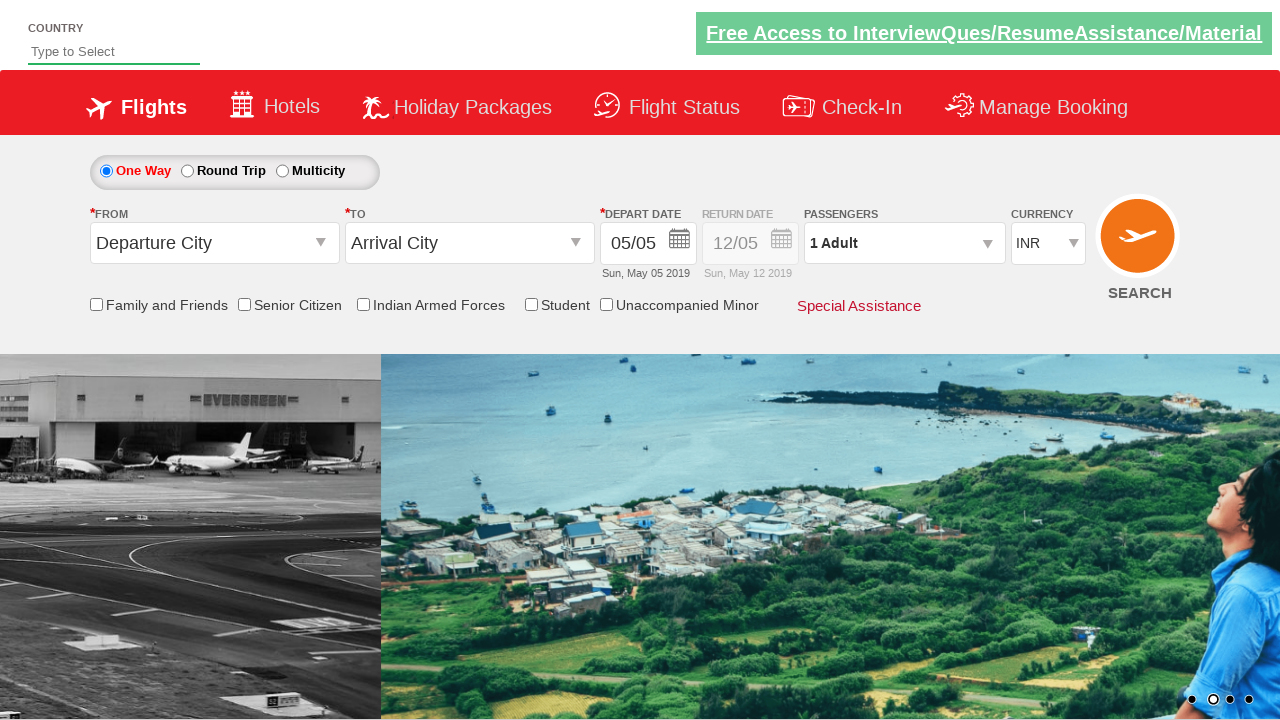

Navigated to dropdowns practice page
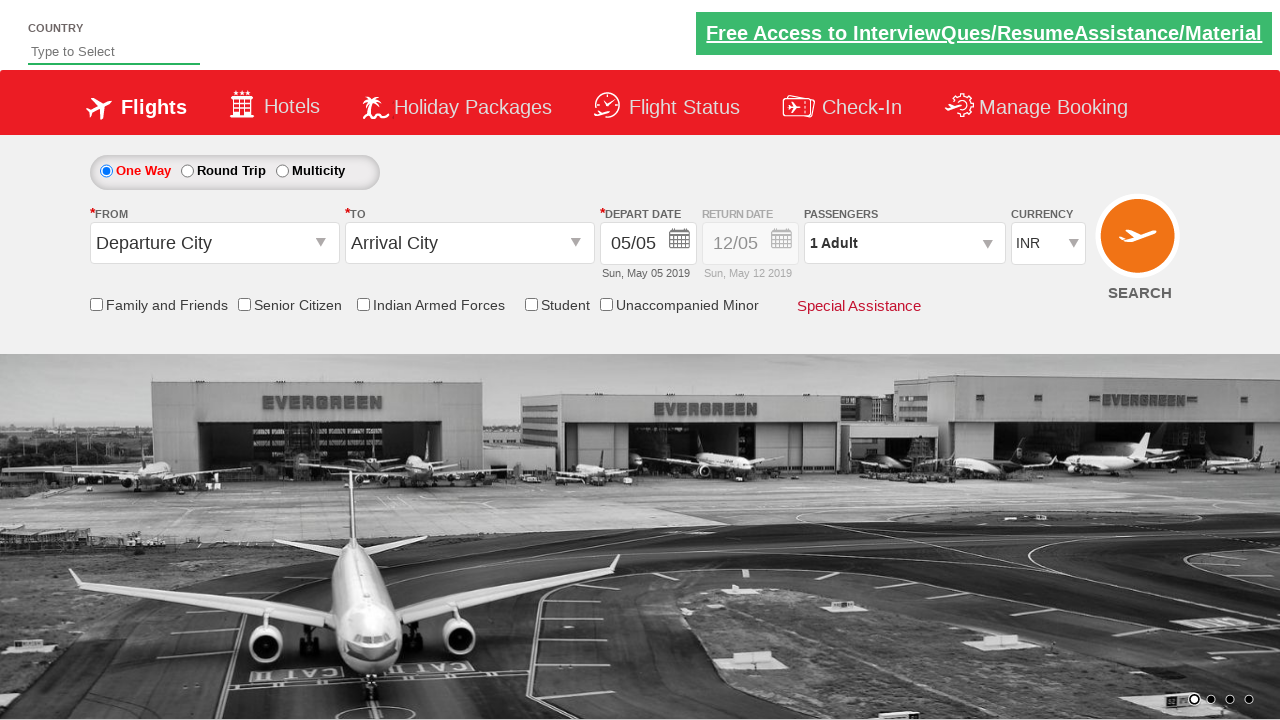

Selected dropdown option by index 2 (3rd option) on #ctl00_mainContent_DropDownListCurrency
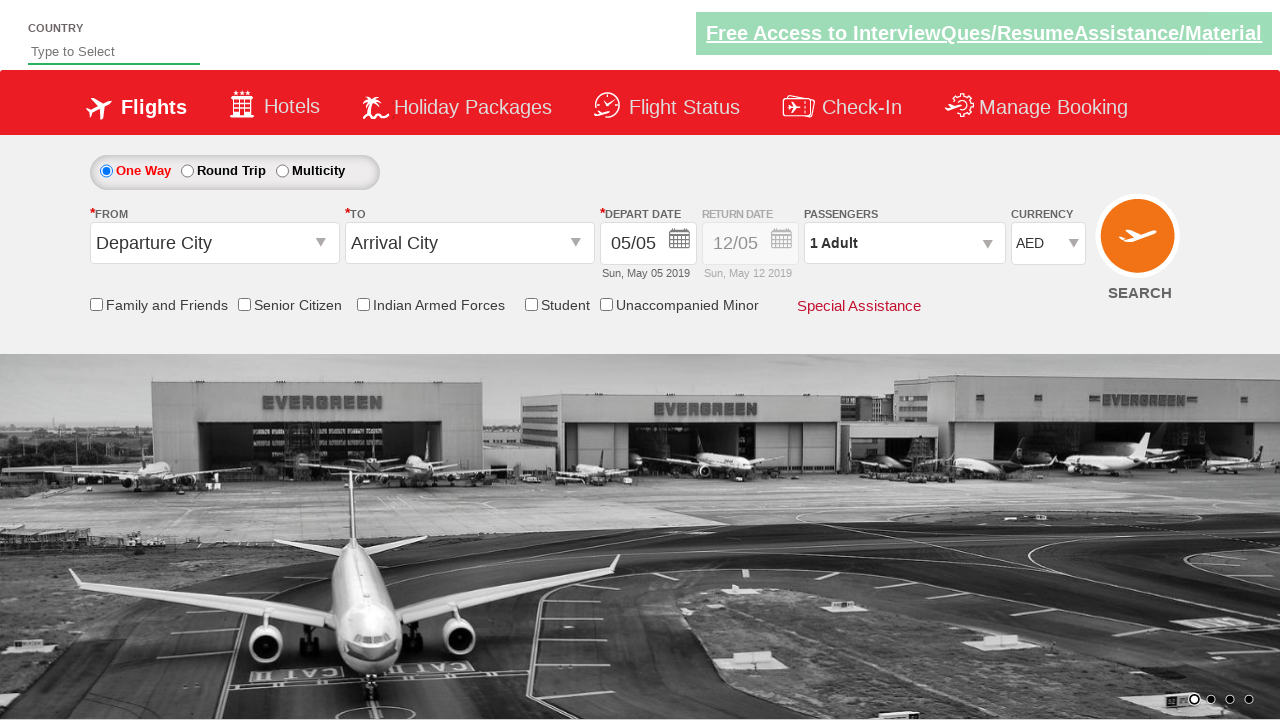

Selected dropdown option by value 'USD' on #ctl00_mainContent_DropDownListCurrency
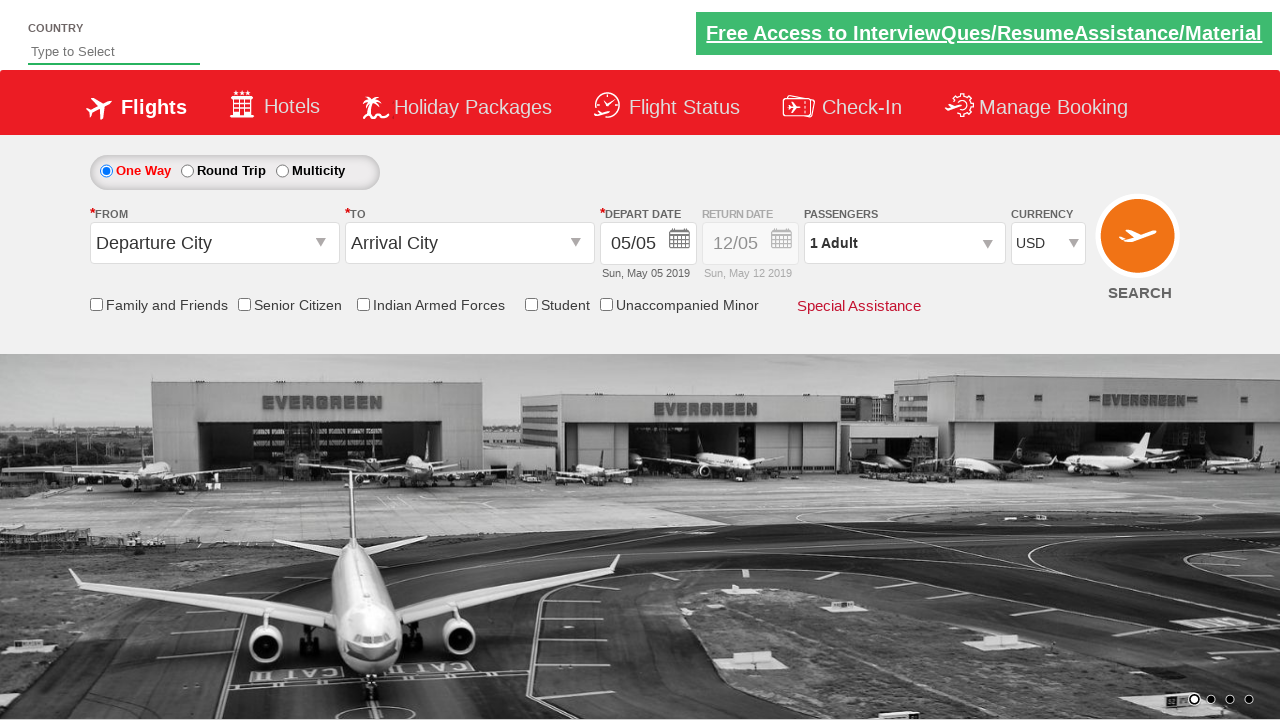

Selected dropdown option by visible text 'AED' on #ctl00_mainContent_DropDownListCurrency
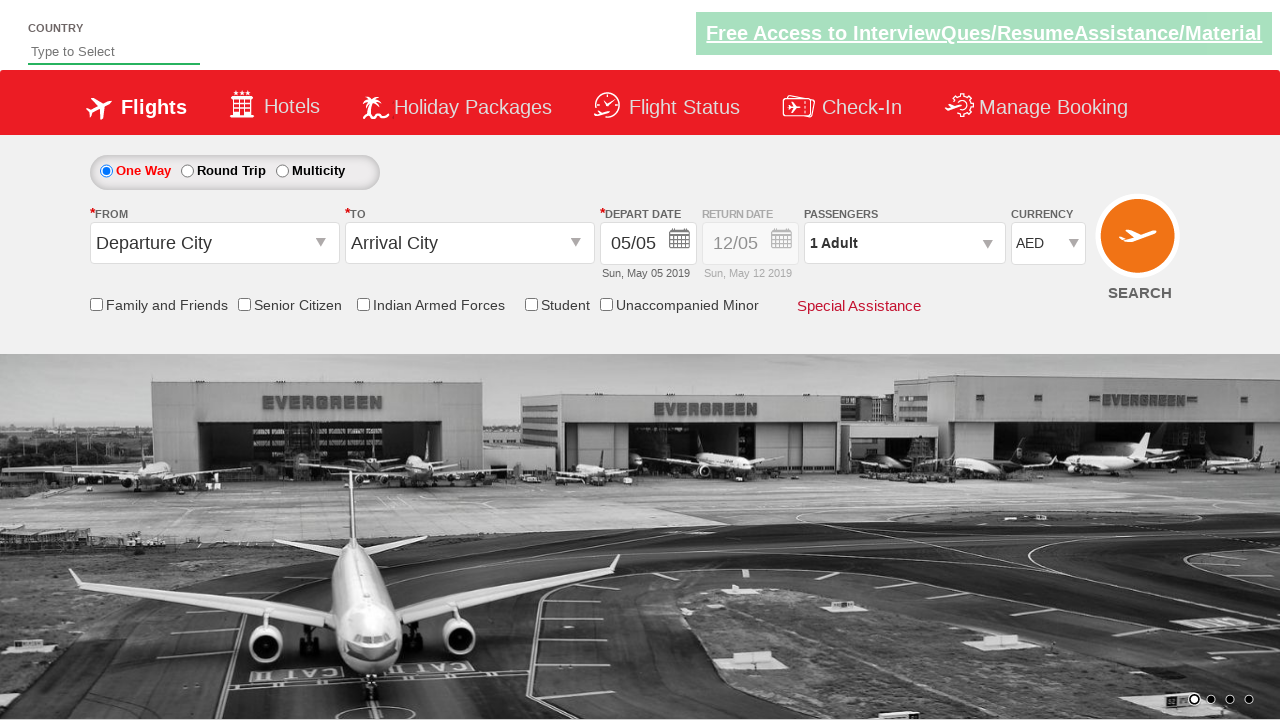

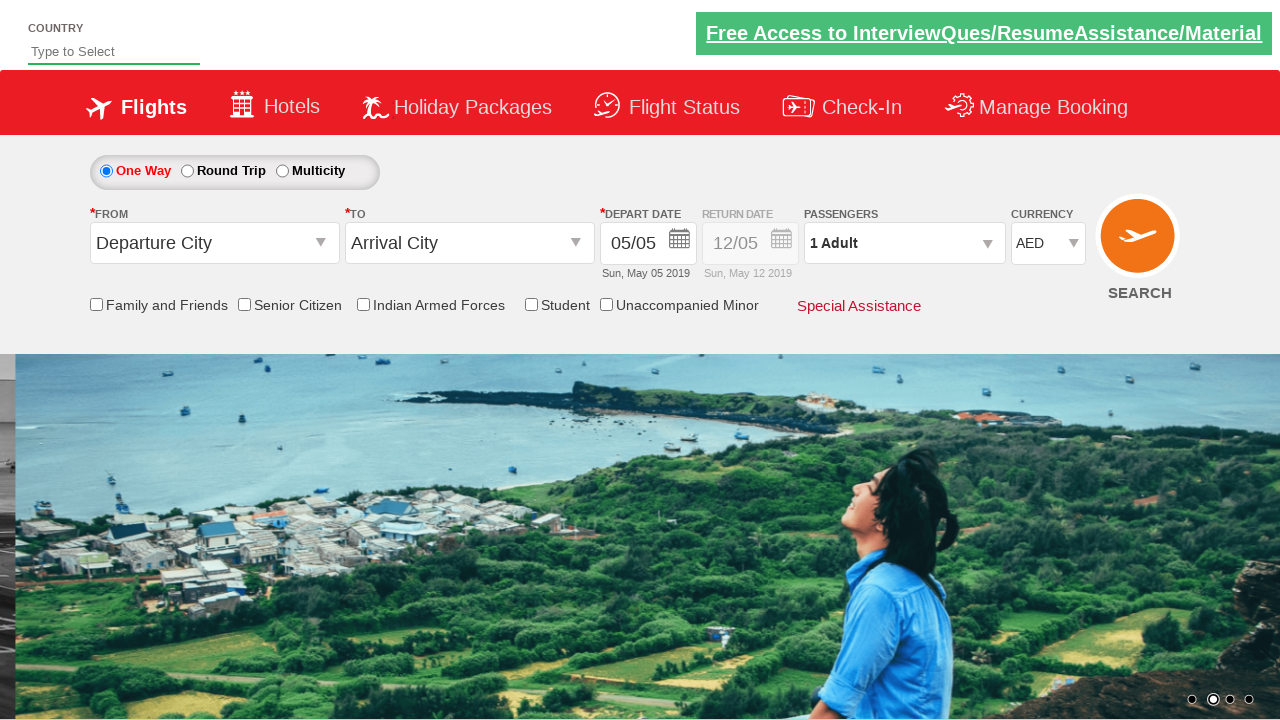